Opens a new window by clicking a button and switches between window contexts to get text

Starting URL: https://demoqa.com/browser-windows

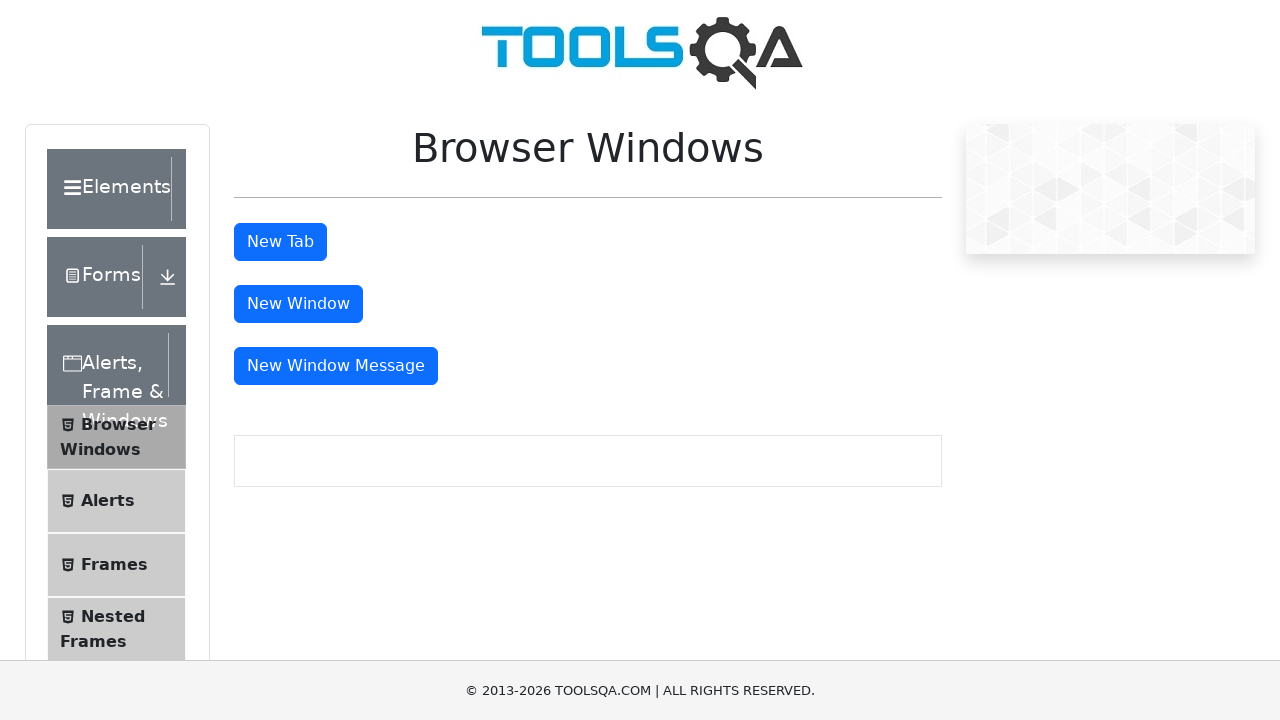

Clicked 'New Window' button to open a new window at (298, 304) on #windowButton
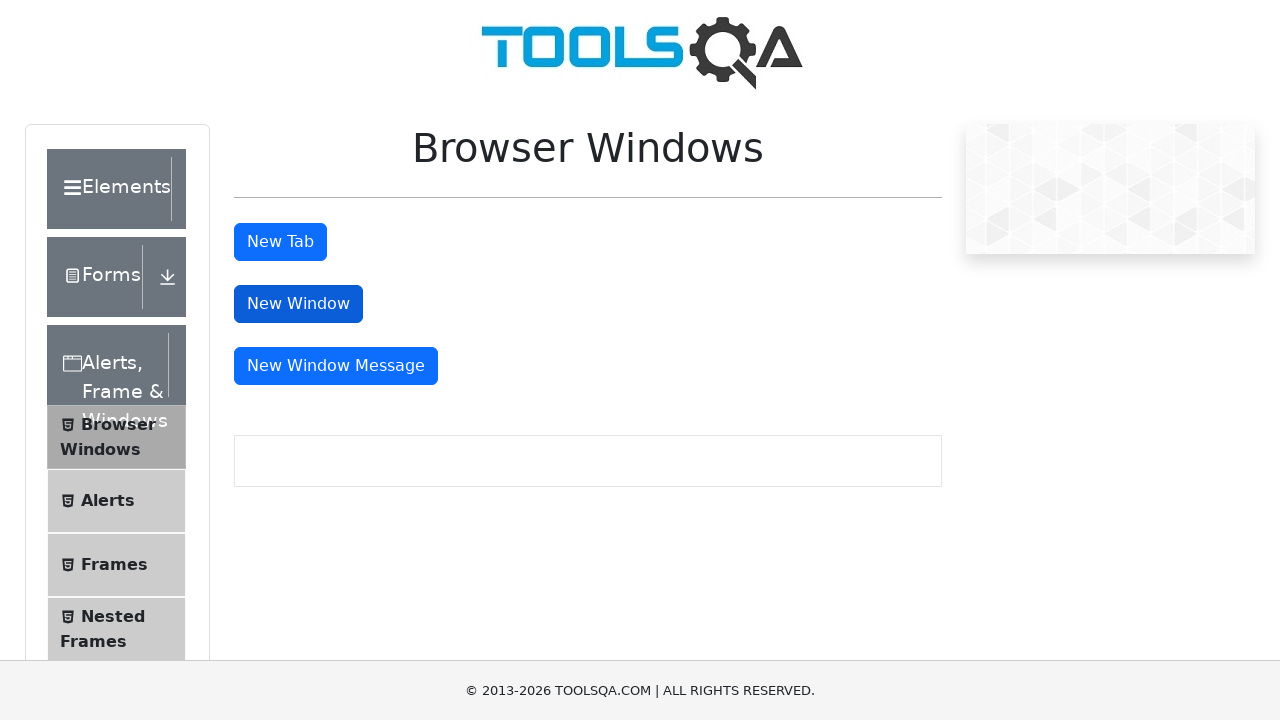

New window opened and context switched to popup
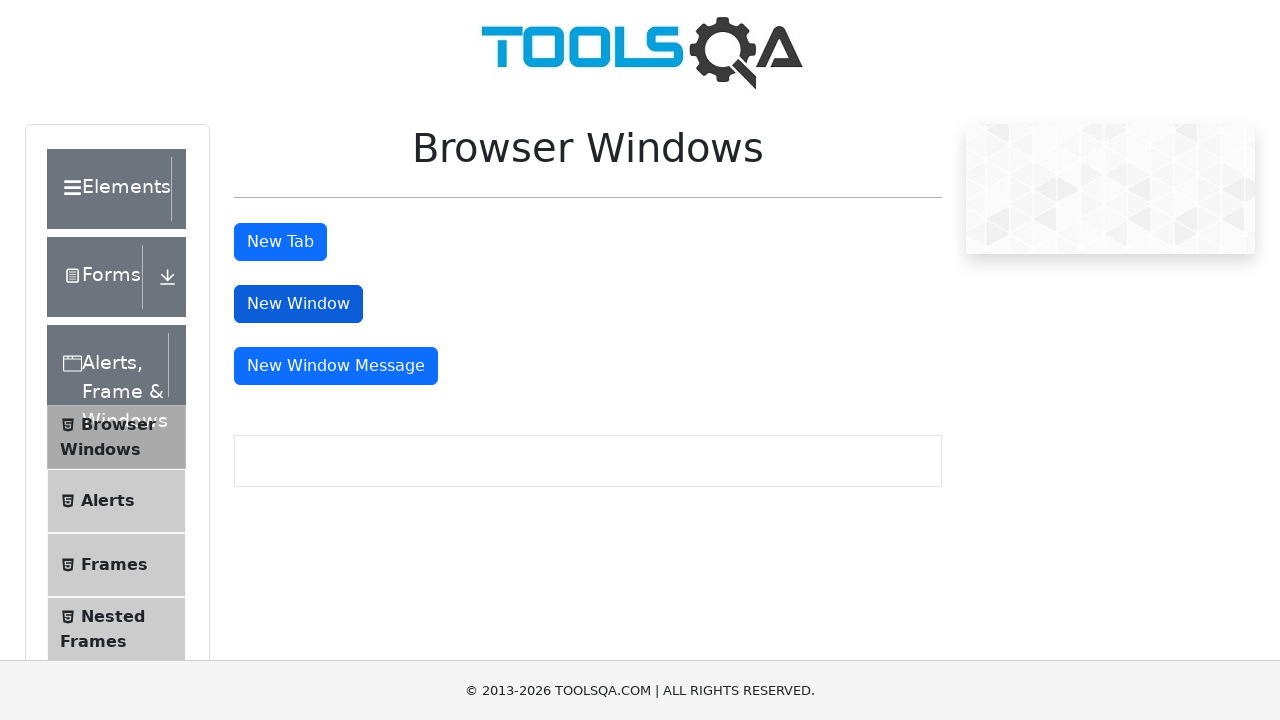

Retrieved text from new window: 'This is a sample page'
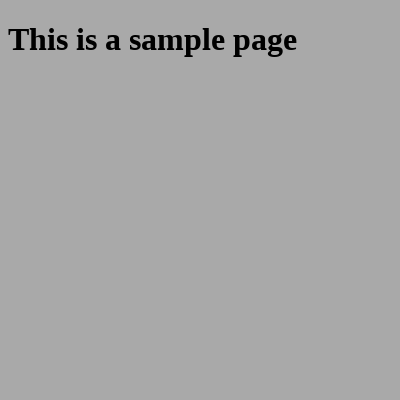

Closed the new window
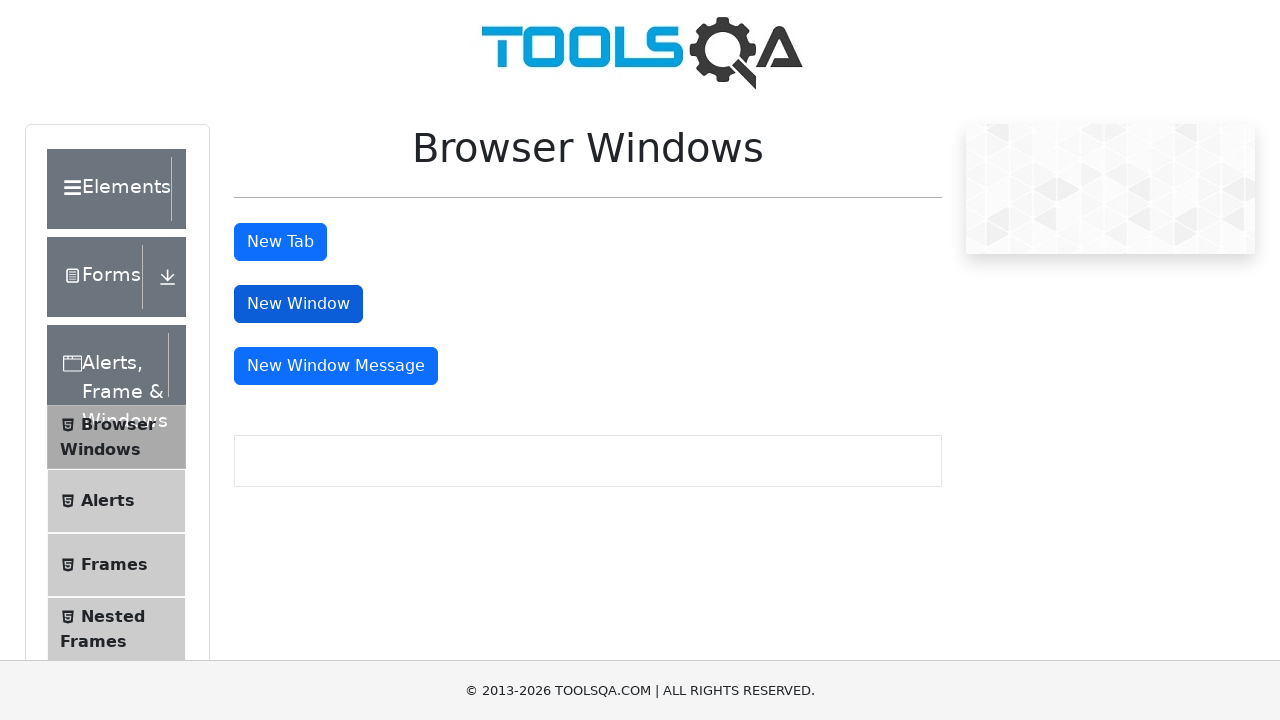

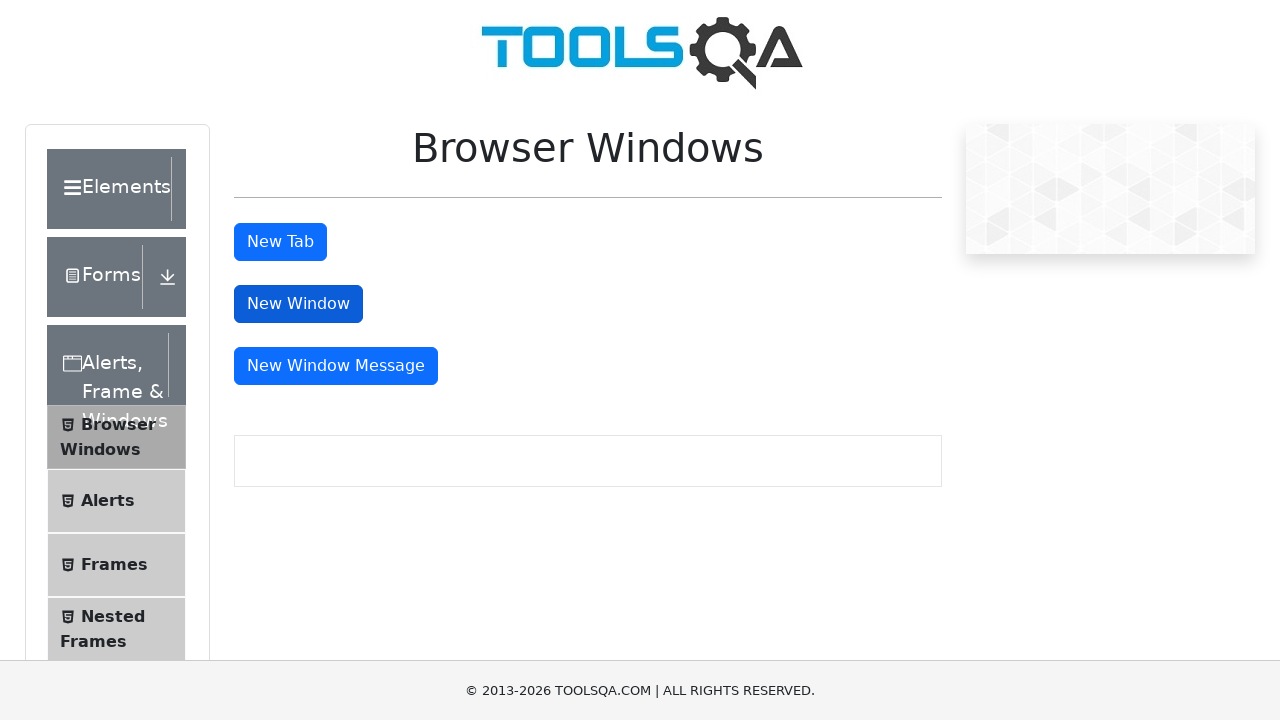